Tests a contact form by filling in first name, last name, email, and message fields, then submitting the form

Starting URL: https://automationtesting.co.uk/contactForm.html

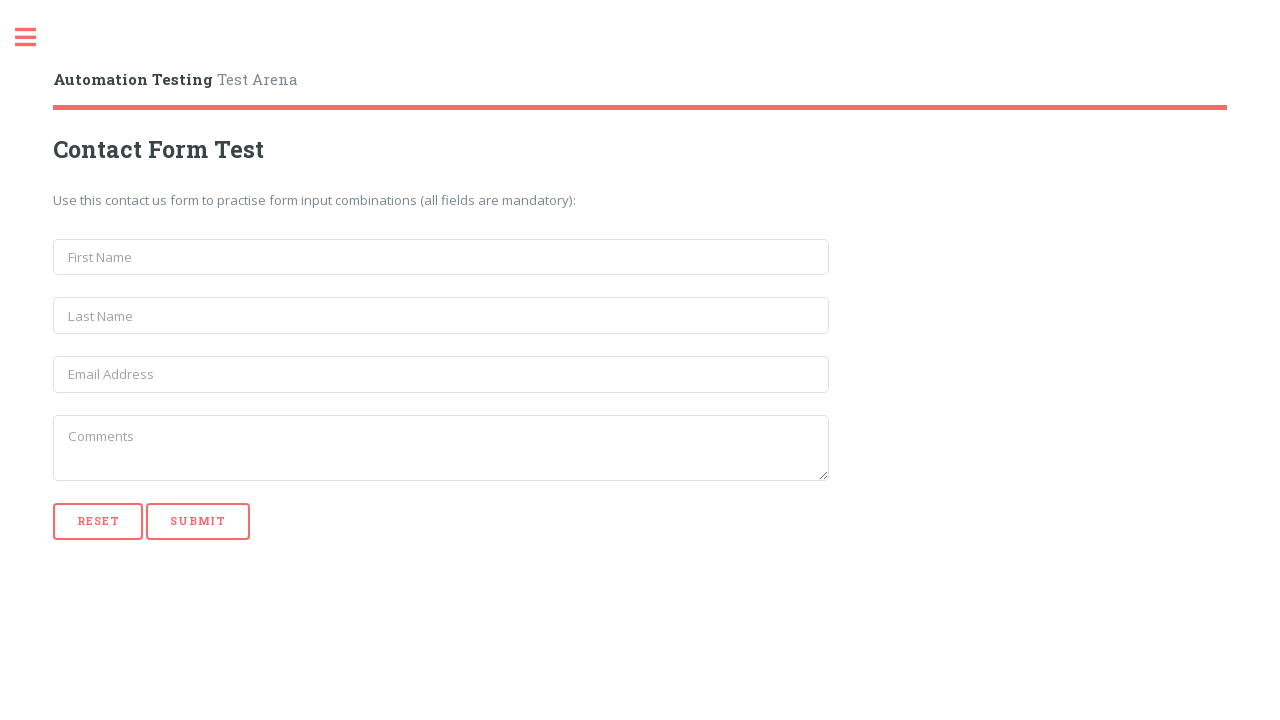

Filled first name field with 'Miles' on input[name='first_name']
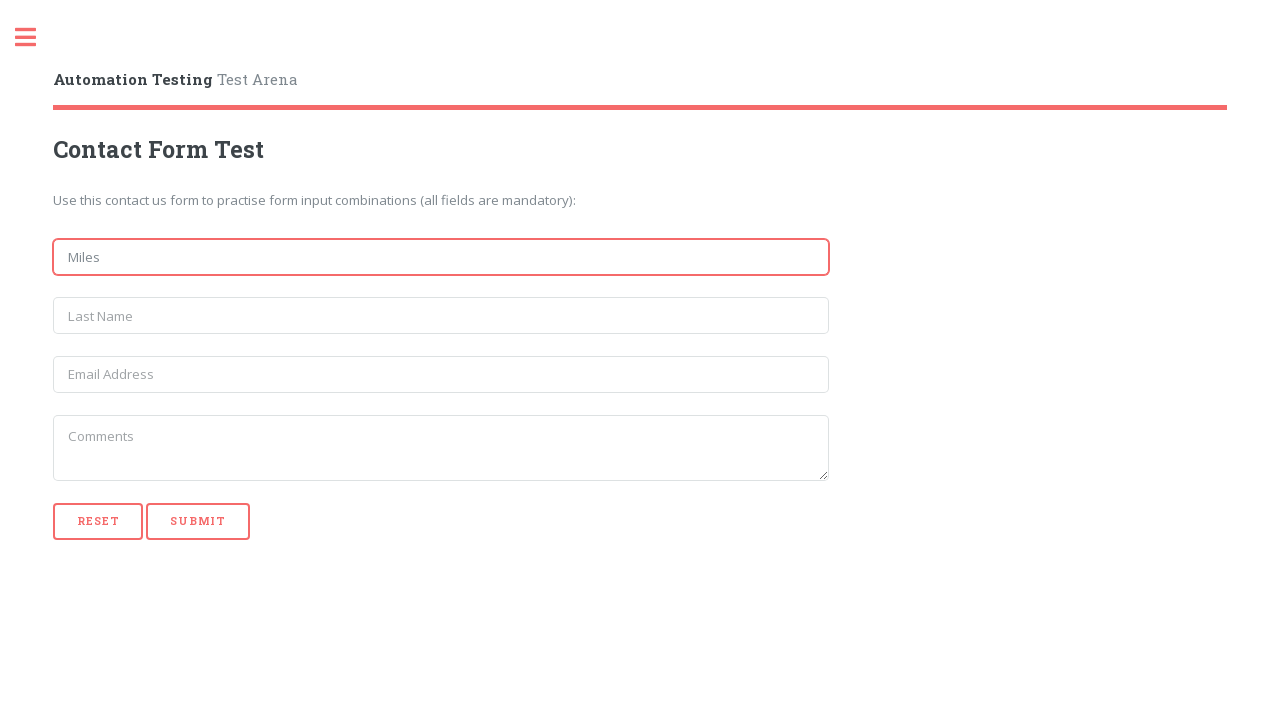

Filled last name field with 'Morales' on input[name='last_name']
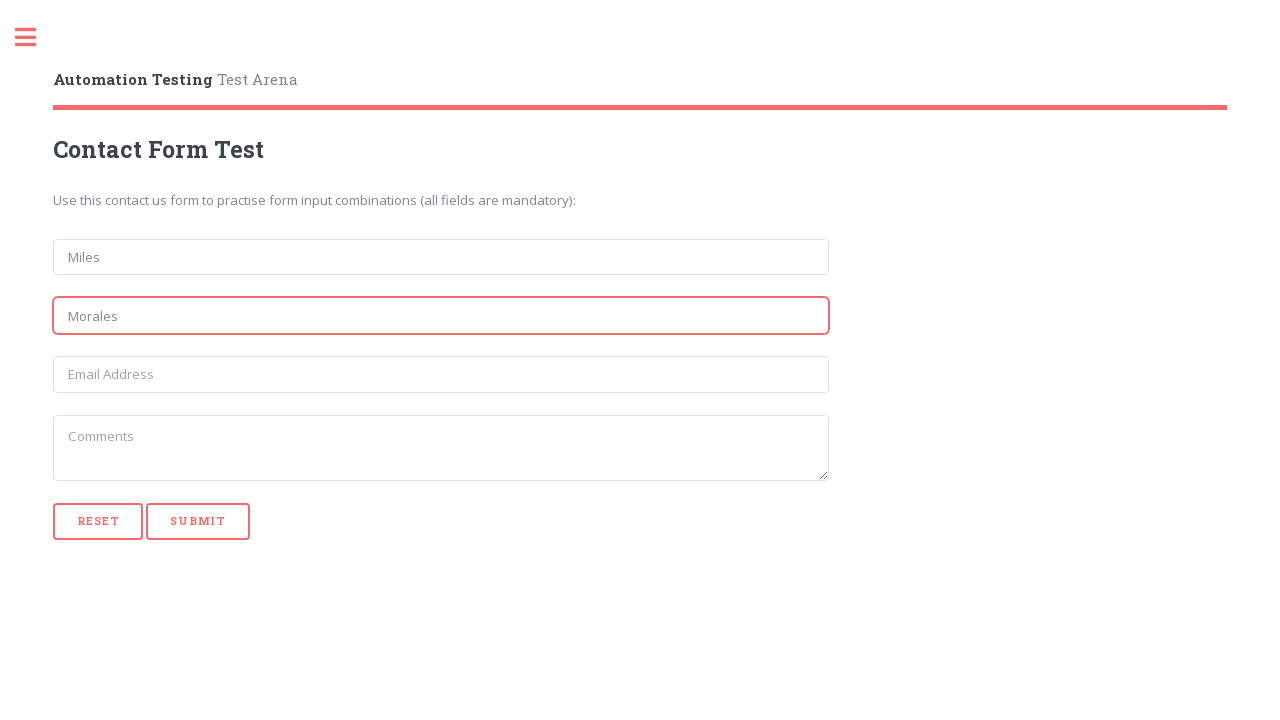

Filled email field with 'miles@miles.com' on input[name='email']
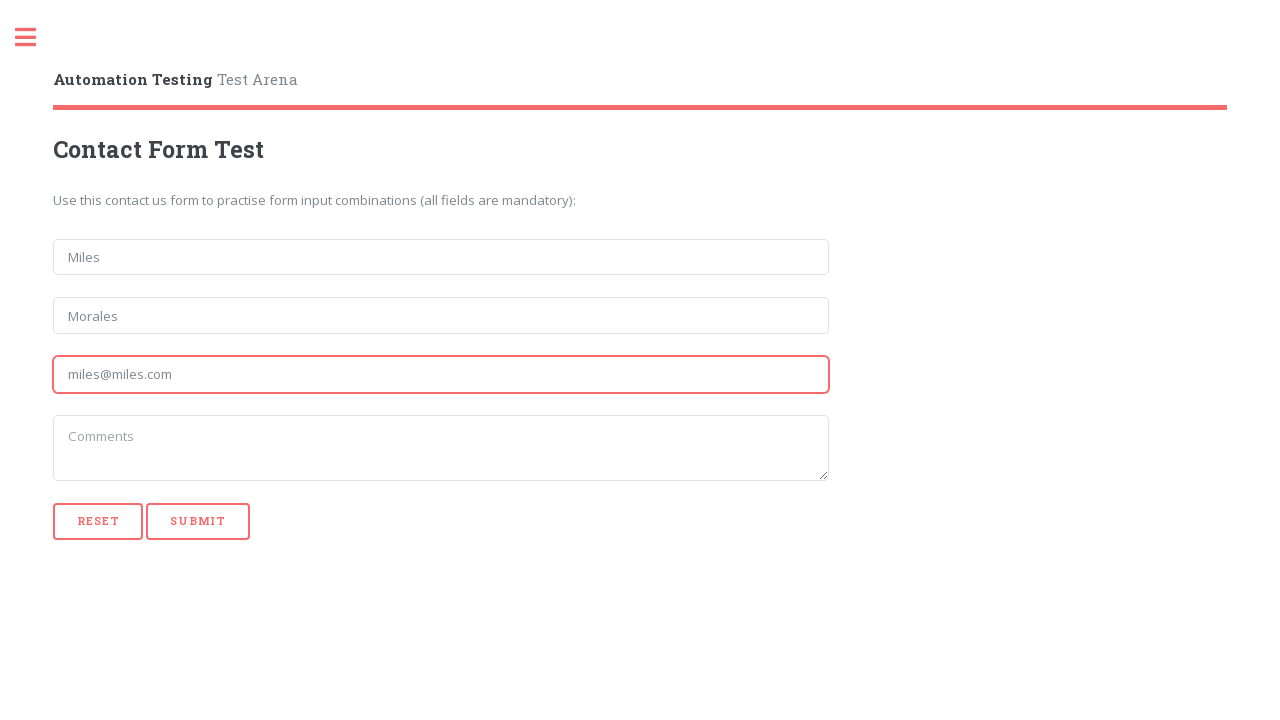

Filled message field with 'This is an automate test' on textarea[name='message']
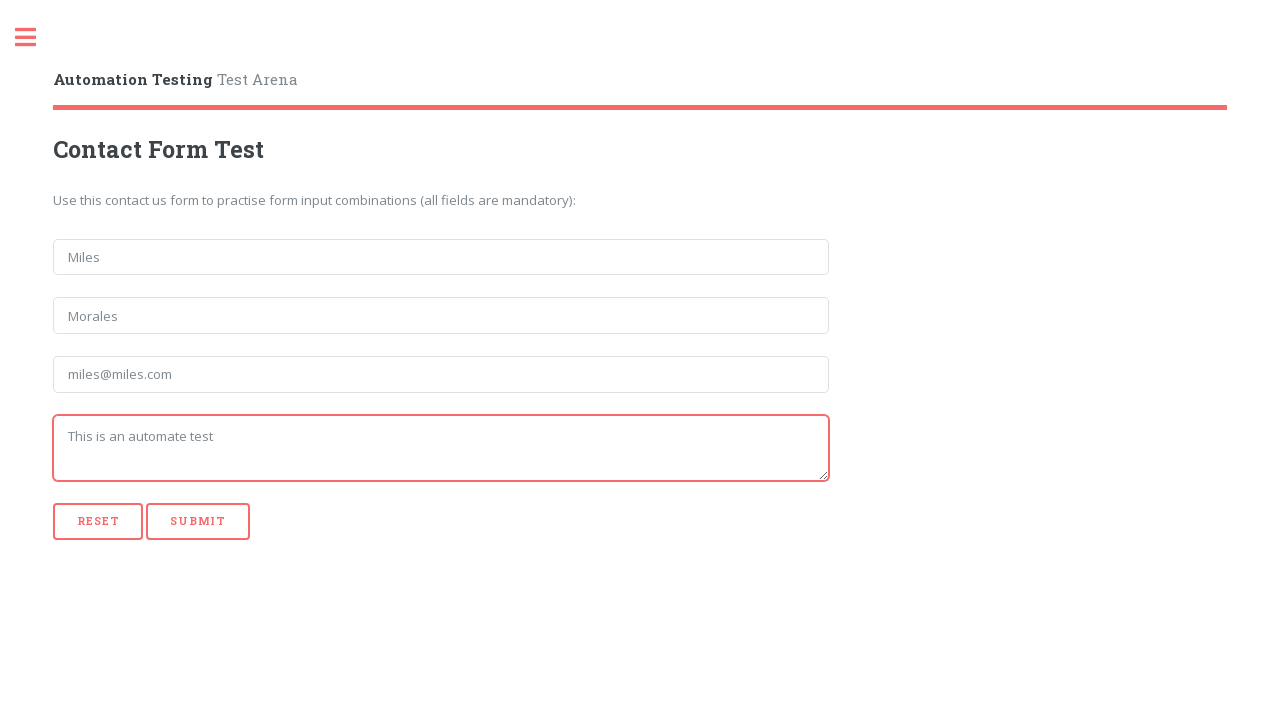

Clicked submit button to submit the contact form at (198, 521) on xpath=//*[@id='form_buttons']/input[2]
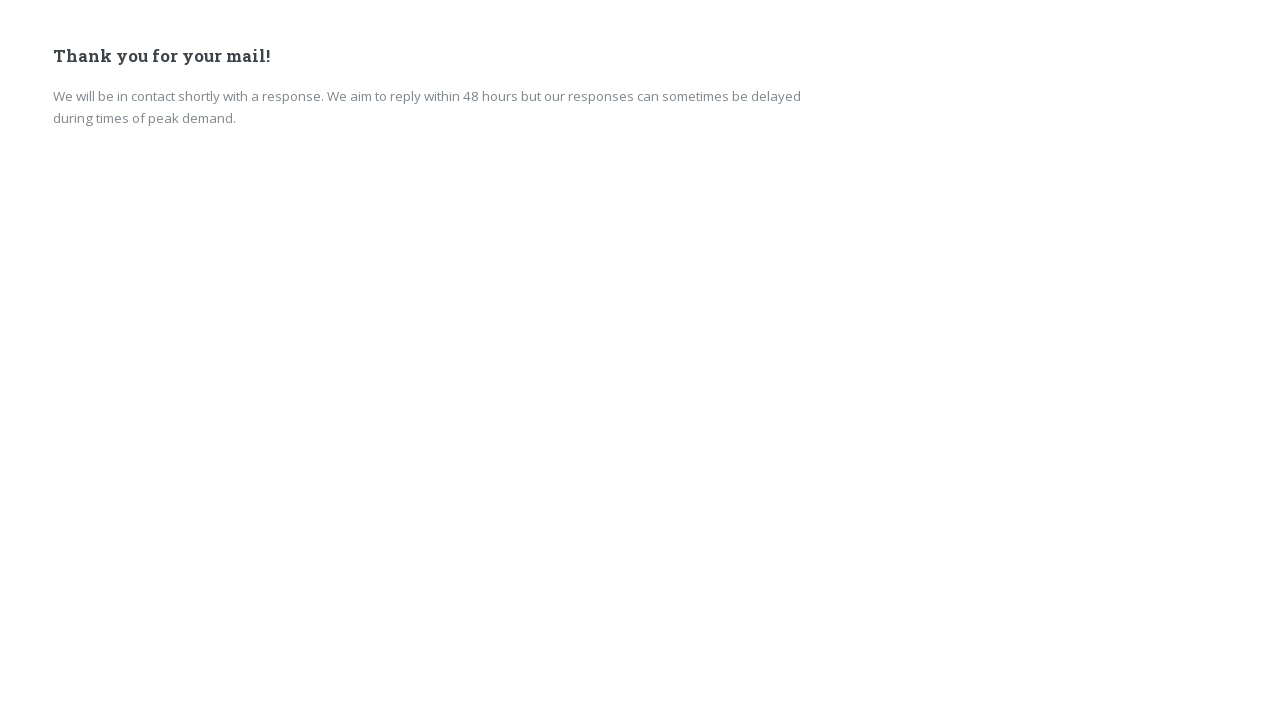

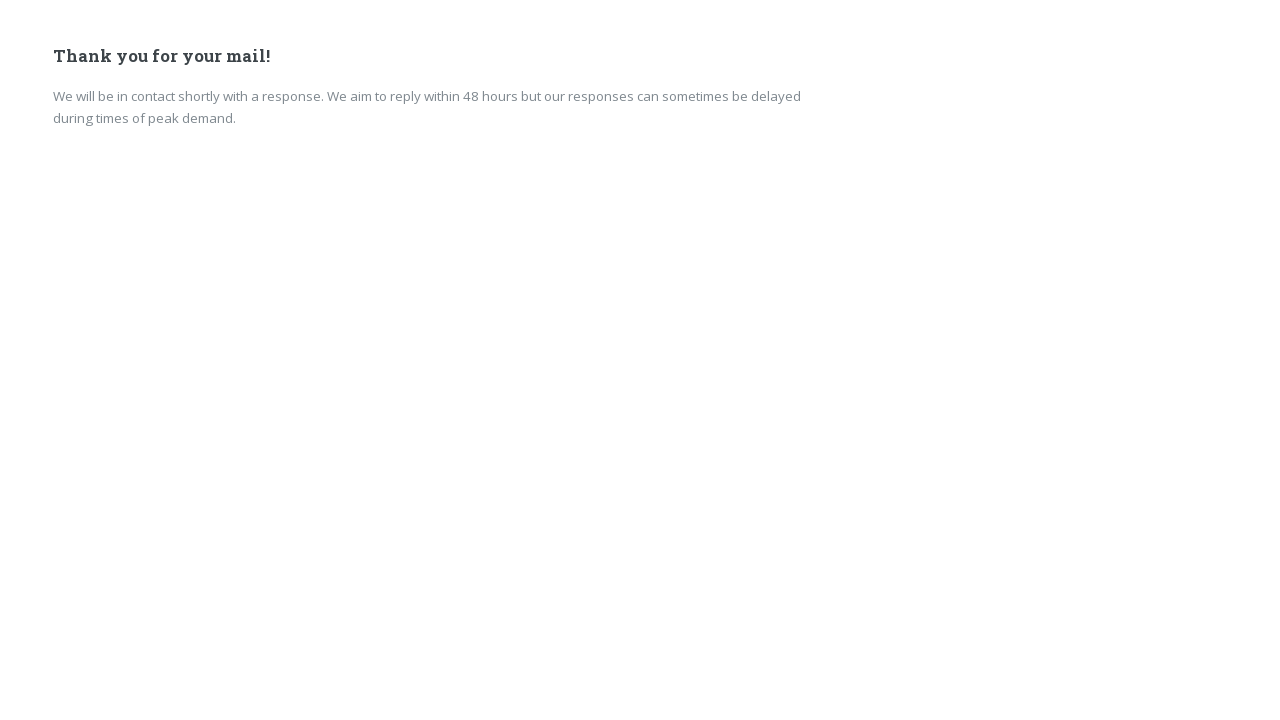